Tests the registration link on the login page by clicking the "Registrarse" text link and verifying that the registration form becomes visible

Starting URL: https://www.maximus.com.ar/LOGIN/login/maximus.aspx

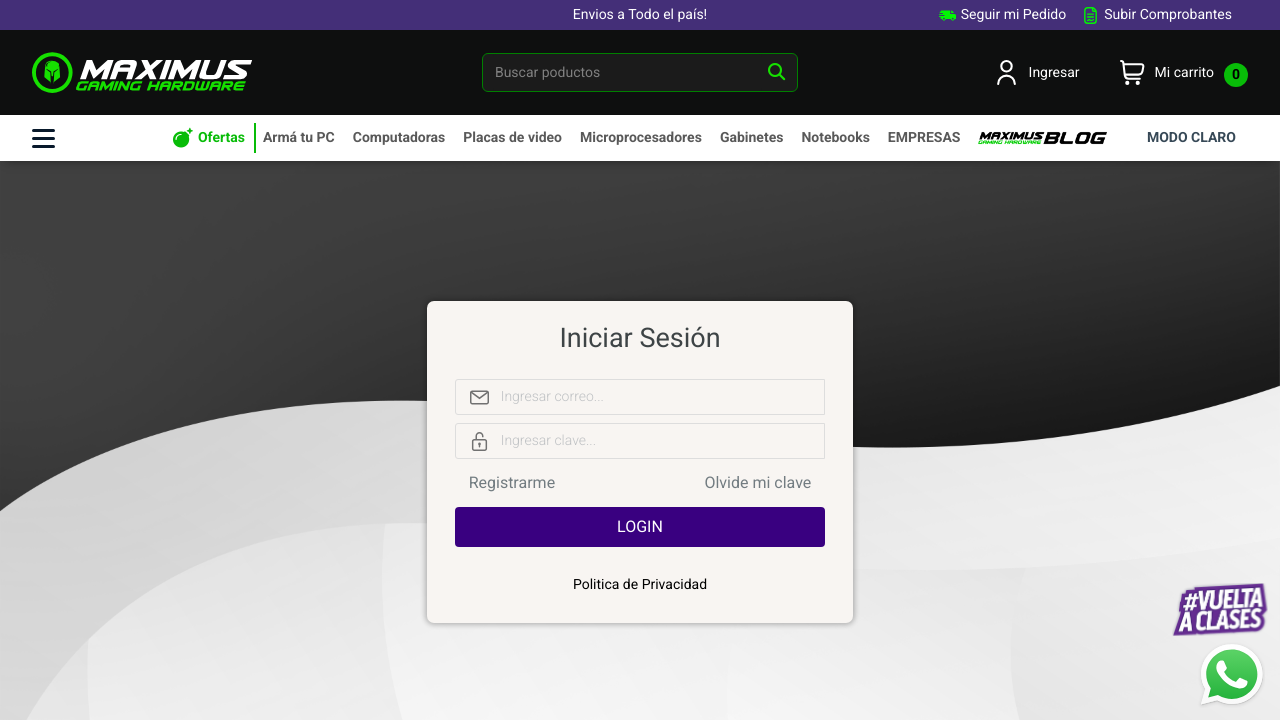

Clicked the 'Registrarse' (Register) text link at (512, 483) on xpath=//*[@id='cajaRegistro']/a
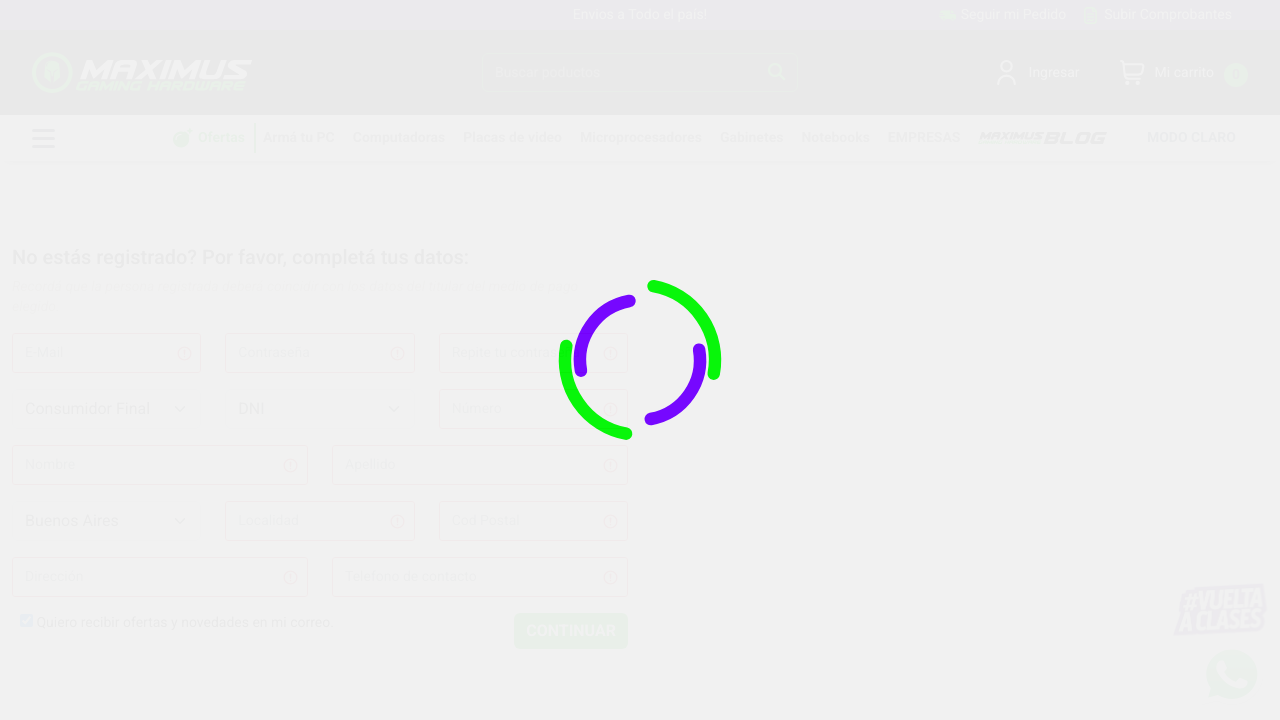

Registration form became visible
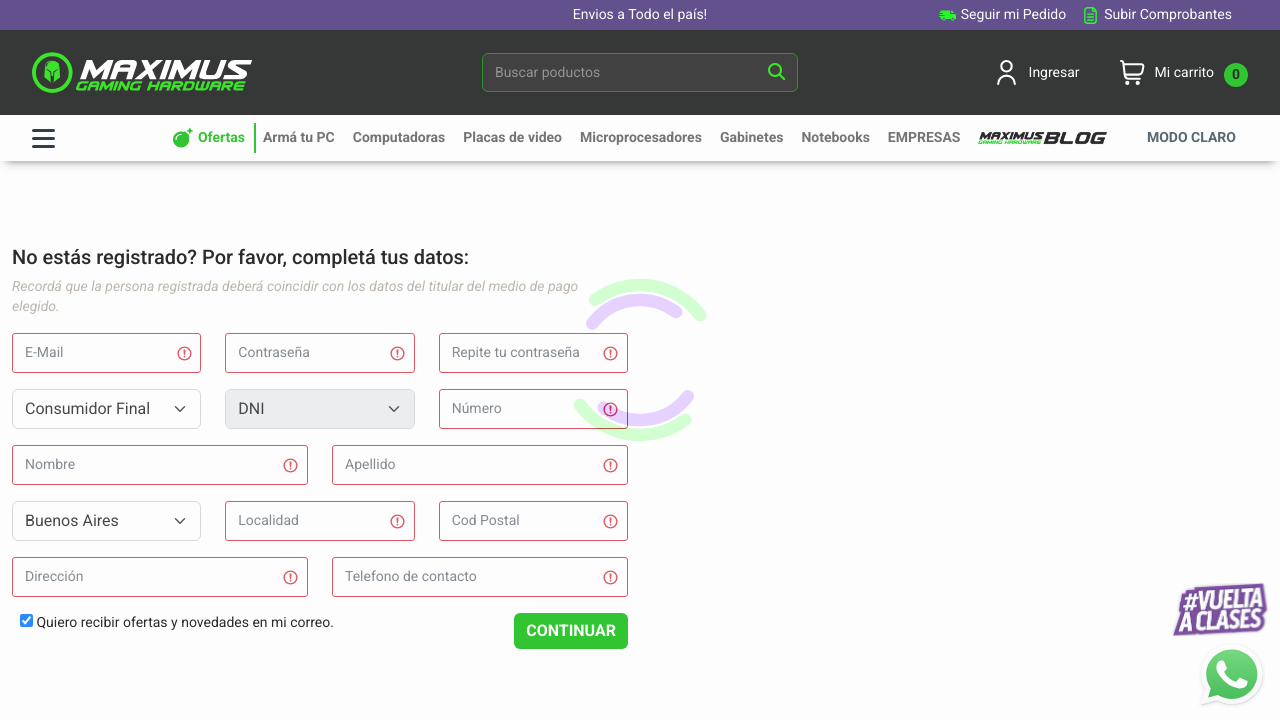

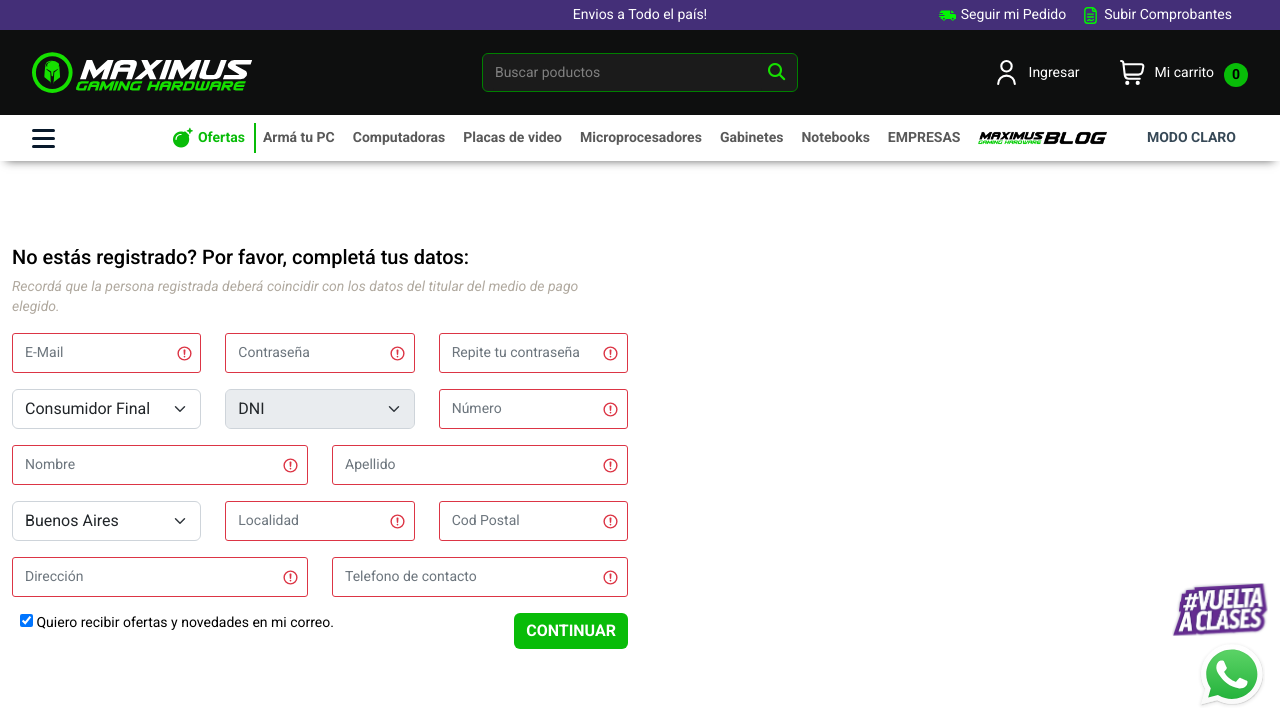